Tests search functionality by entering "iphone" in the search box and submitting the search

Starting URL: https://hoangtran99.is-a.dev/DoAn_Web1/

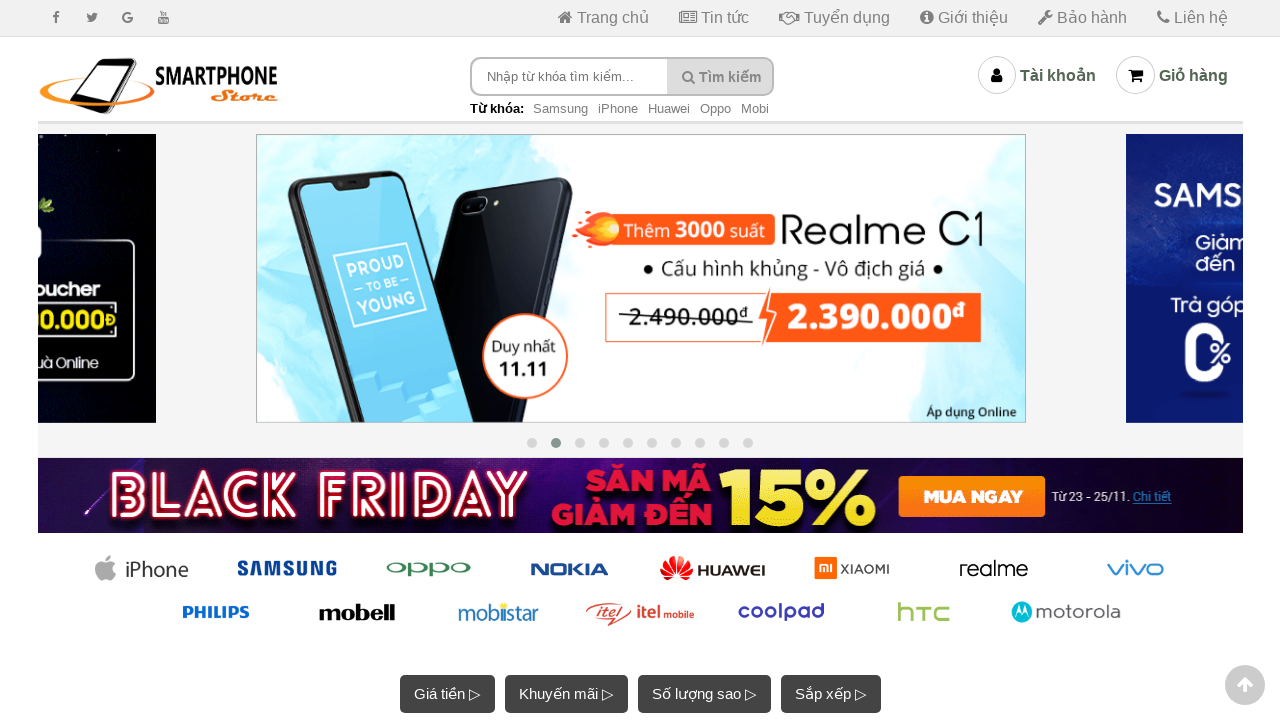

Filled search box with 'iphone' on #search-box
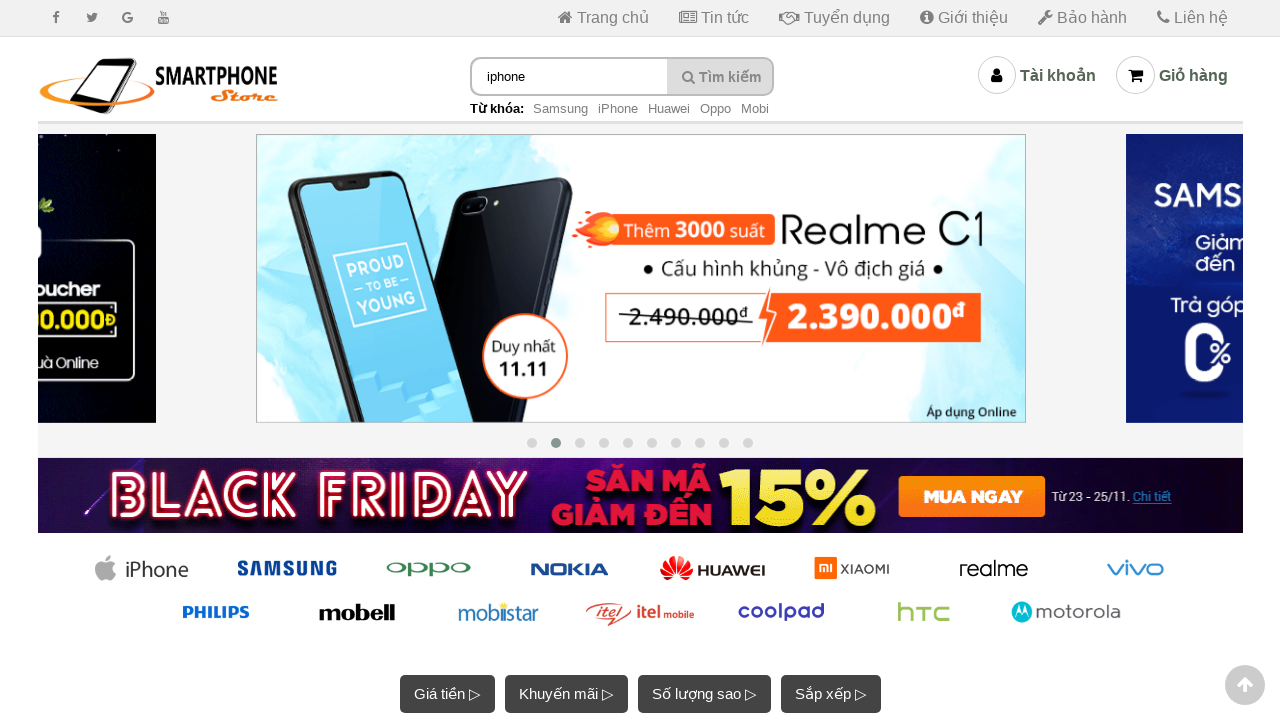

Pressed Enter to submit search on #search-box
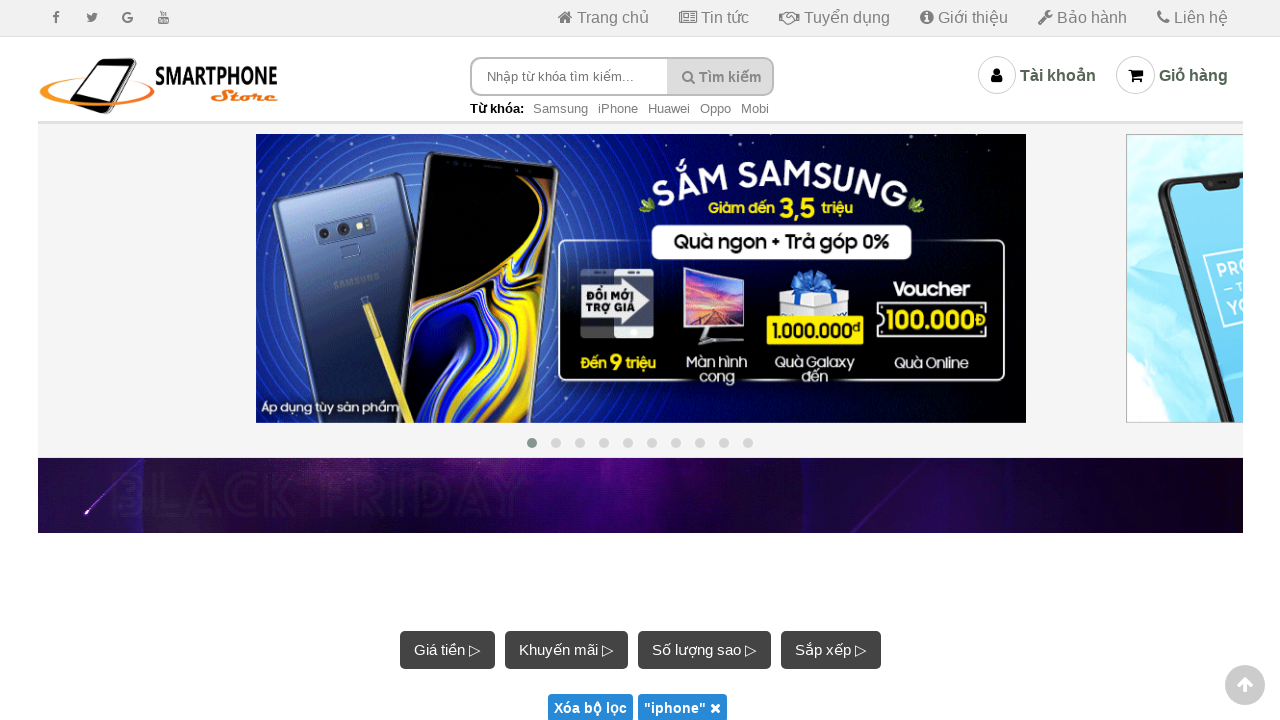

Search results page loaded
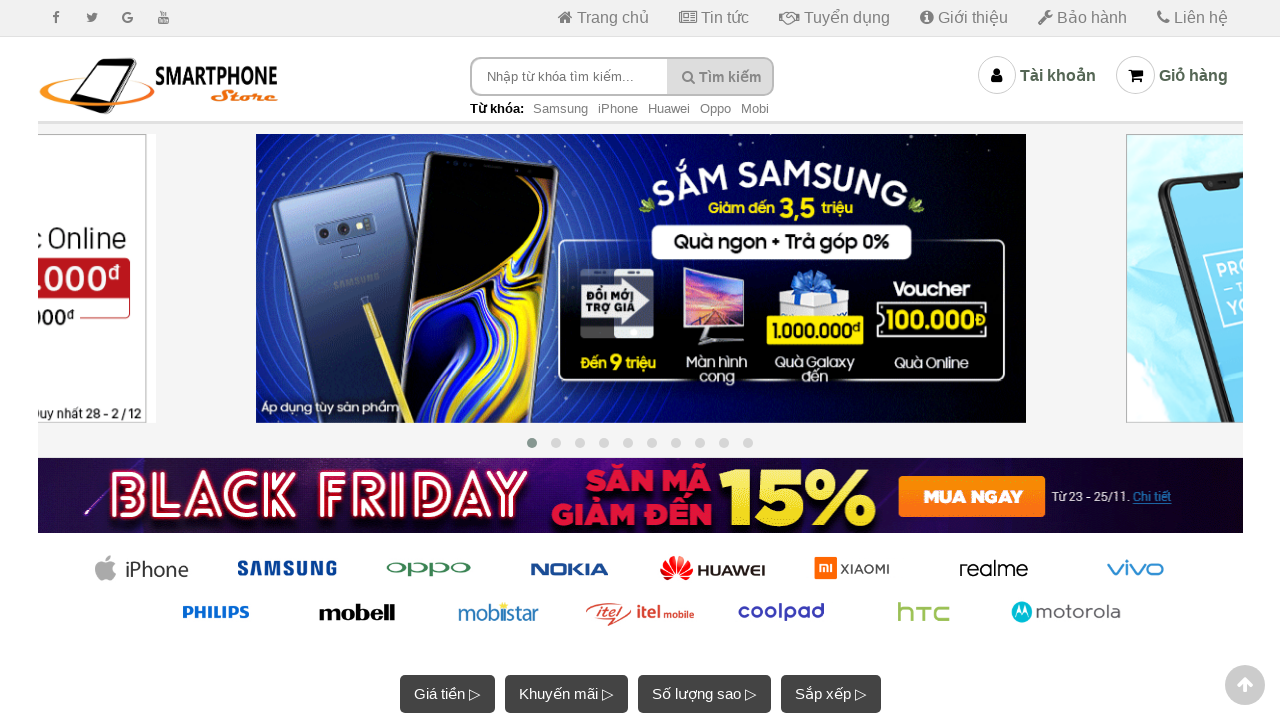

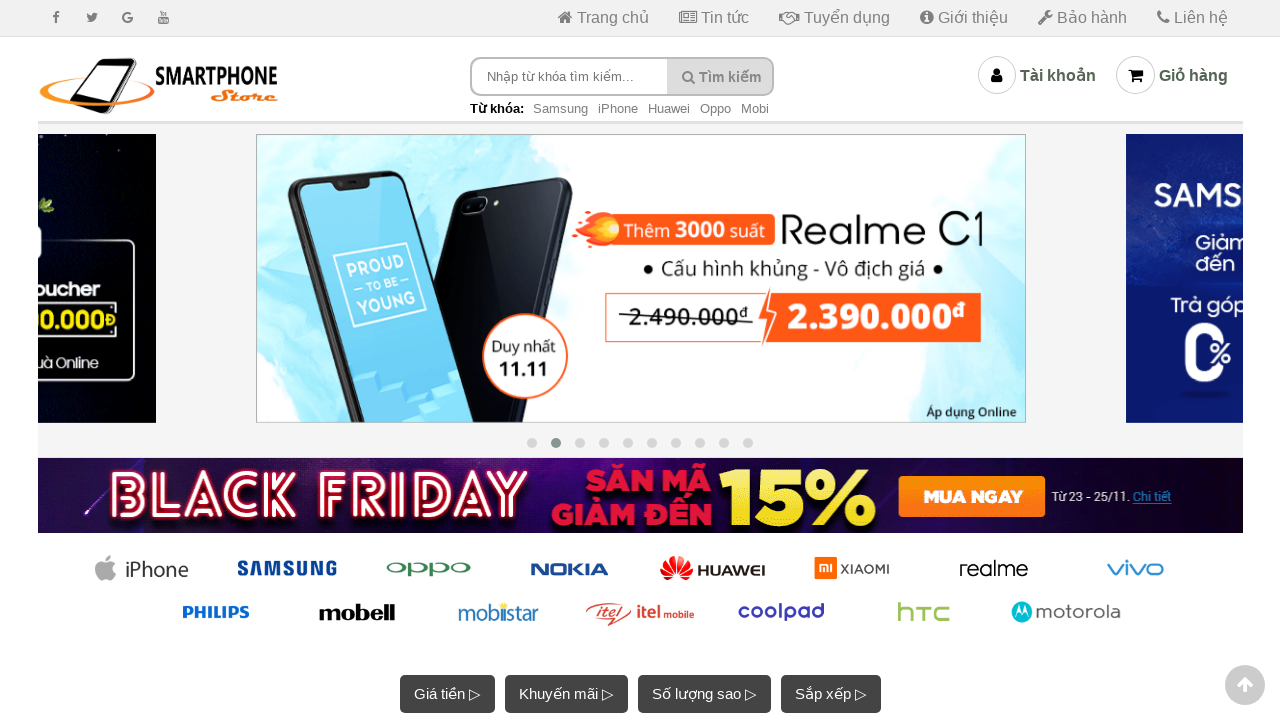